Tests JavaScript confirm dialog by clicking the second button and dismissing the dialog

Starting URL: https://the-internet.herokuapp.com/javascript_alerts

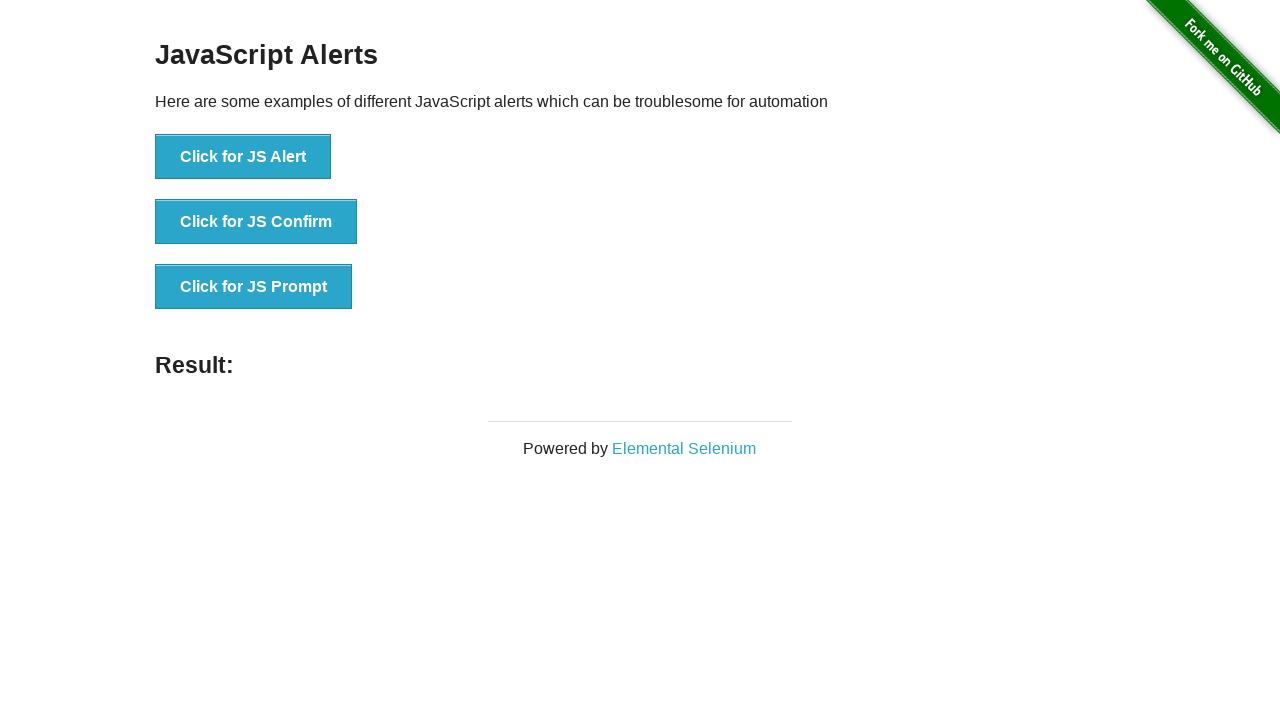

Clicked the confirm button to trigger JavaScript dialog at (256, 222) on button[onclick='jsConfirm()']
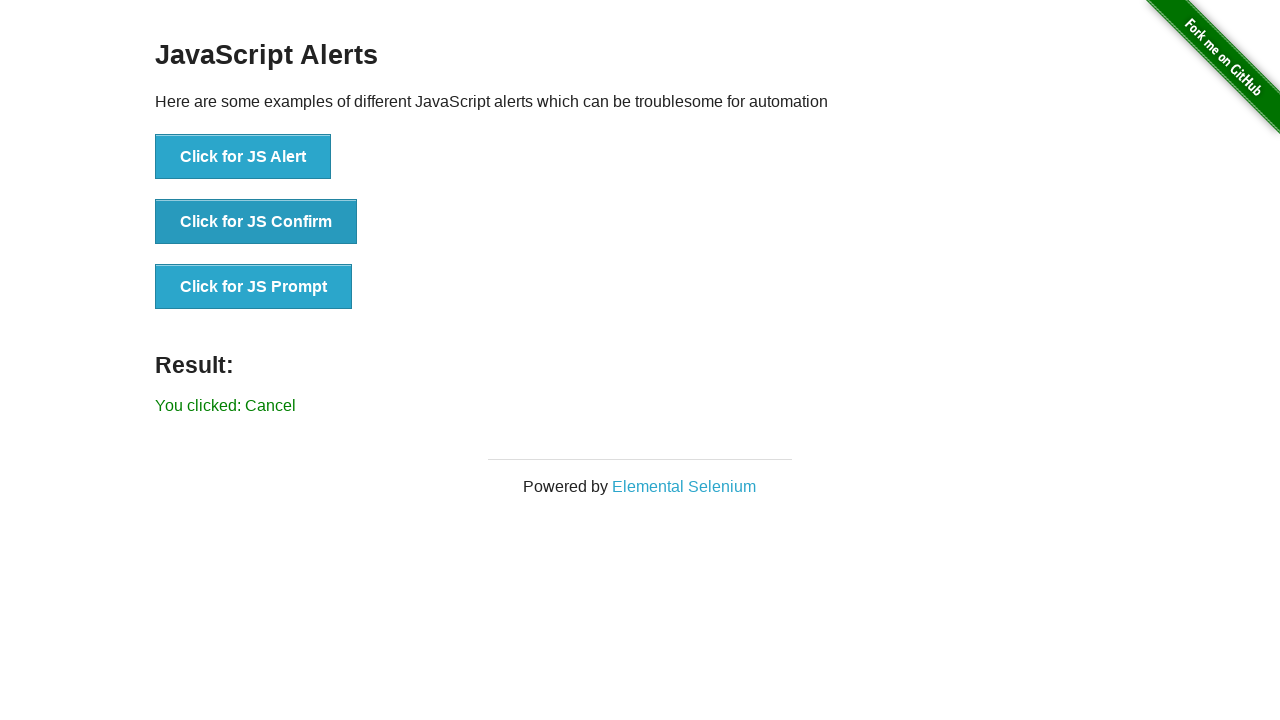

Set up dialog handler to dismiss the confirm dialog
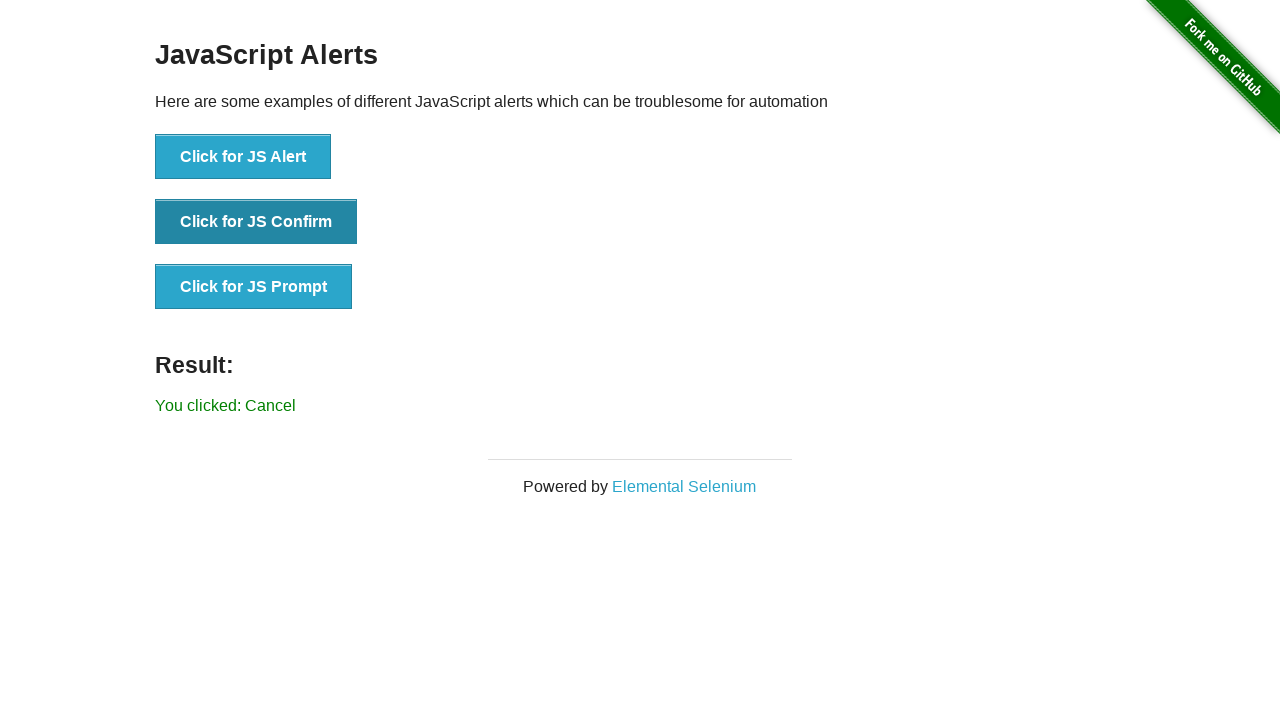

Waited for result message to appear
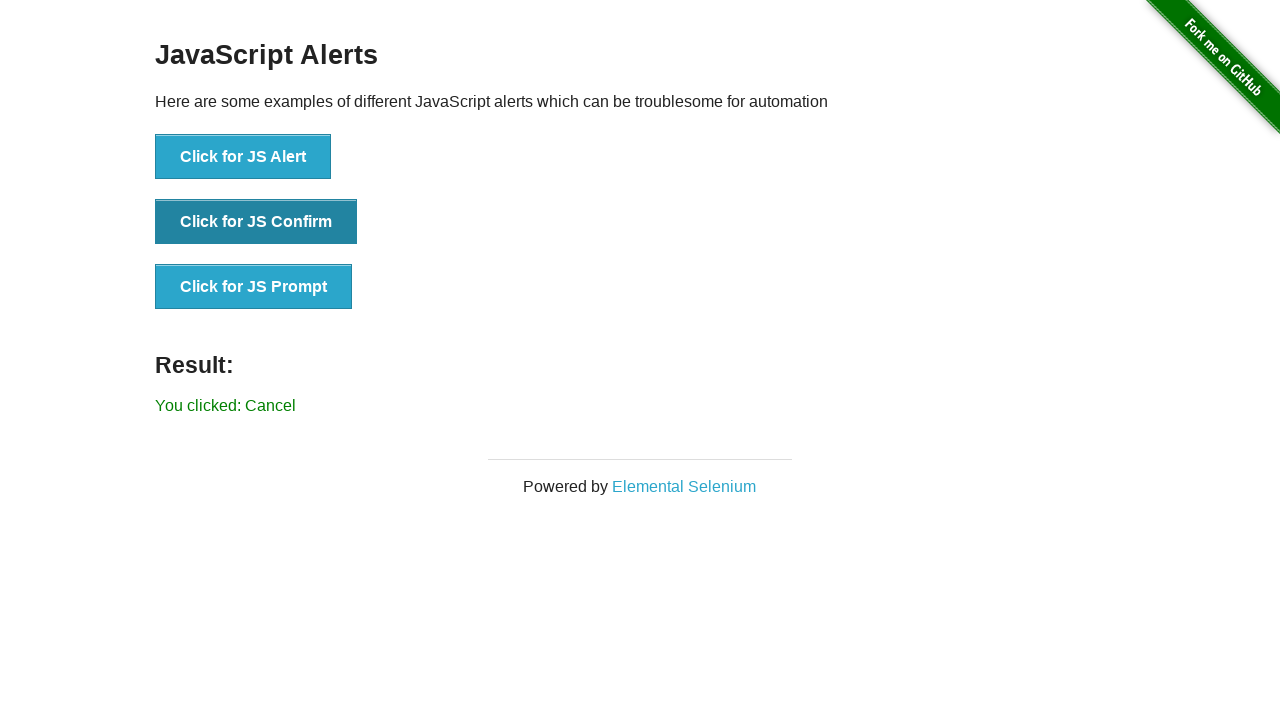

Retrieved result text content
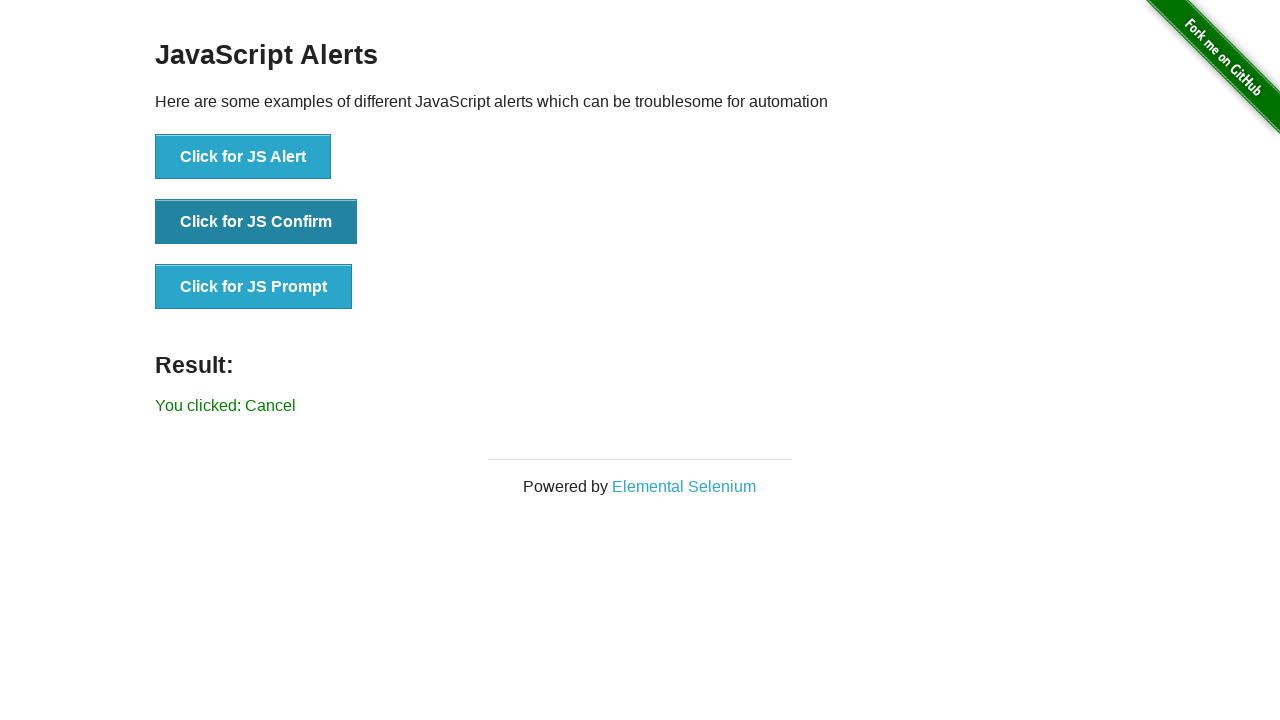

Verified that result text does not contain 'successfully' - dialog was dismissed correctly
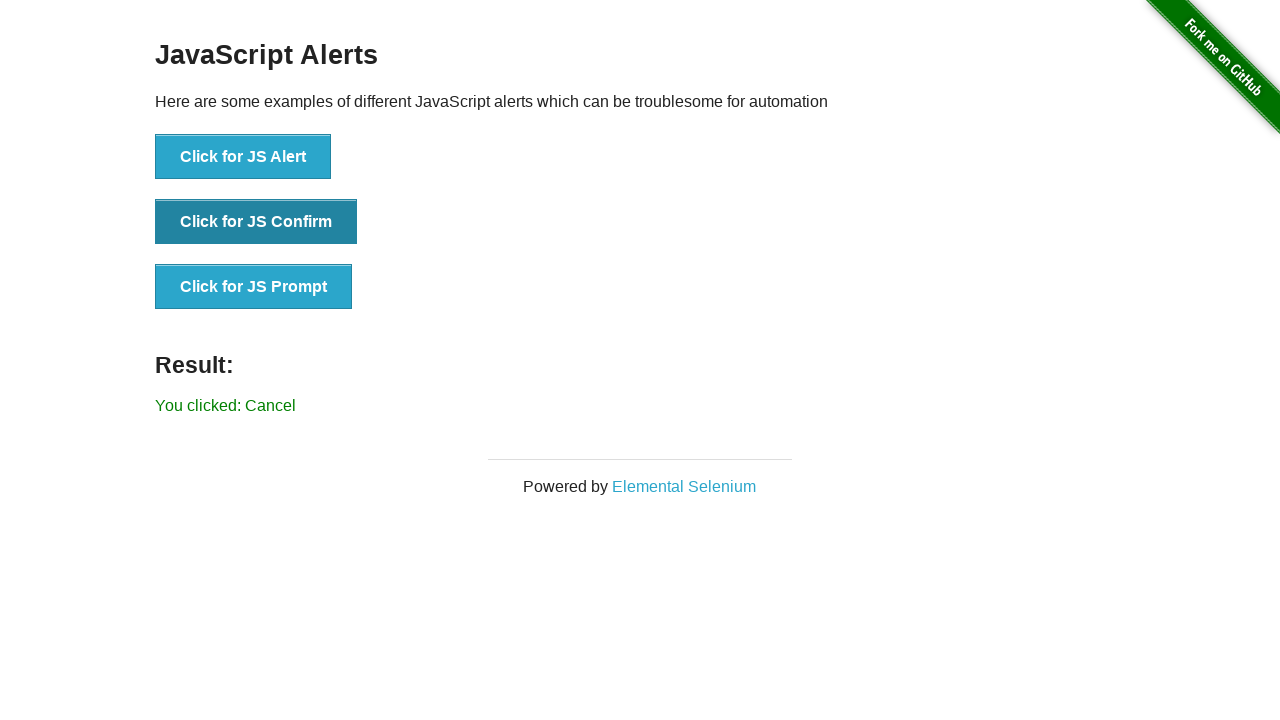

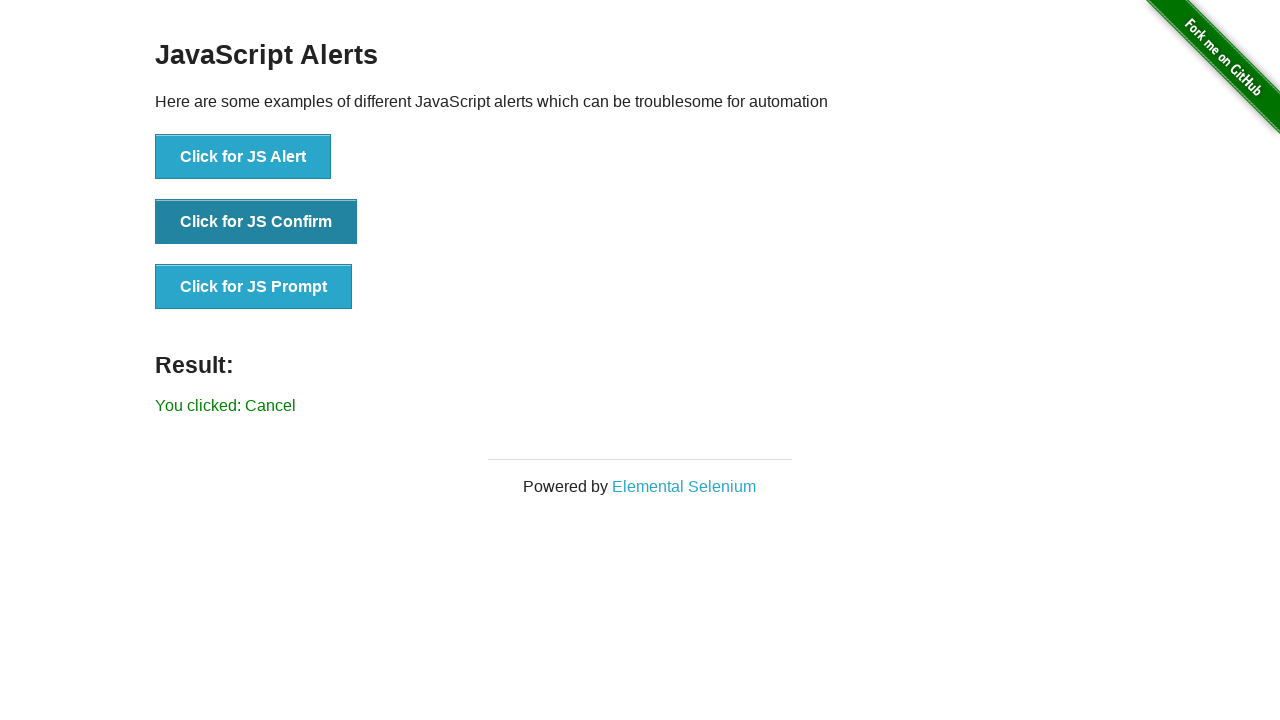